Tests the Company dropdown menu by hovering over it and verifying that dropdown items become visible

Starting URL: https://daviktapes.com/

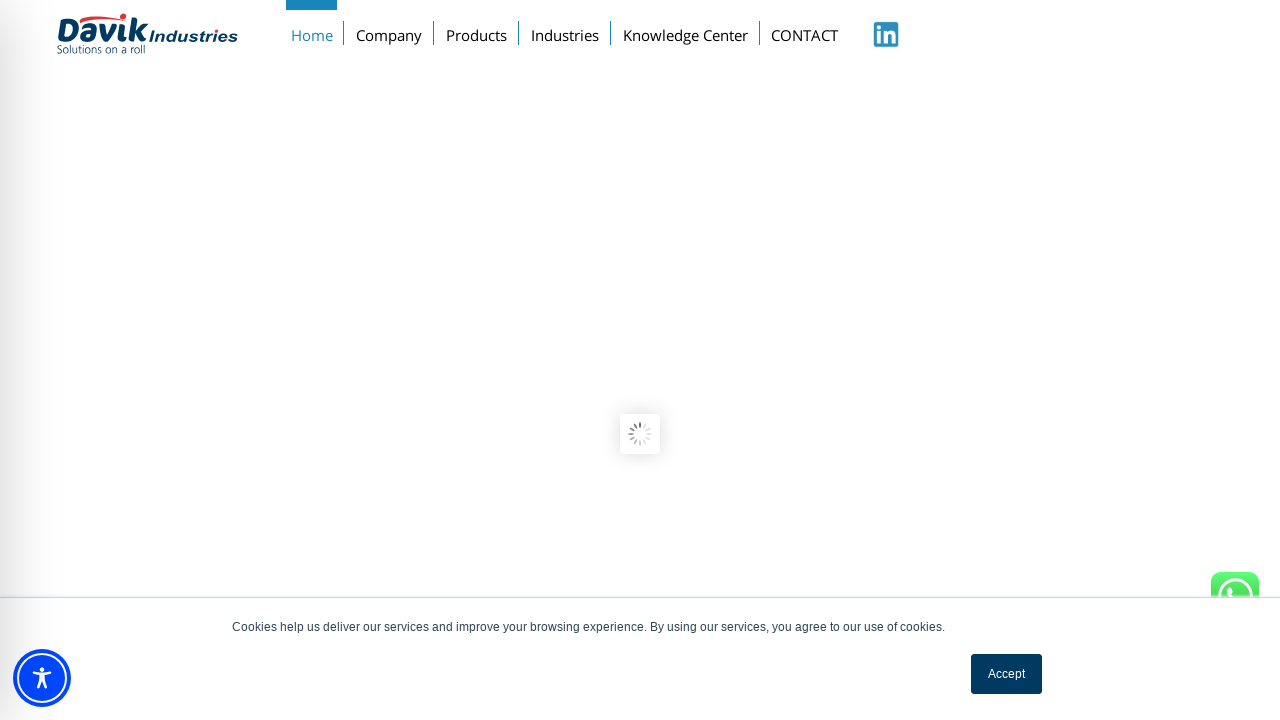

Hovered over Company menu to trigger dropdown at (389, 31) on xpath=//a[text()='Company']
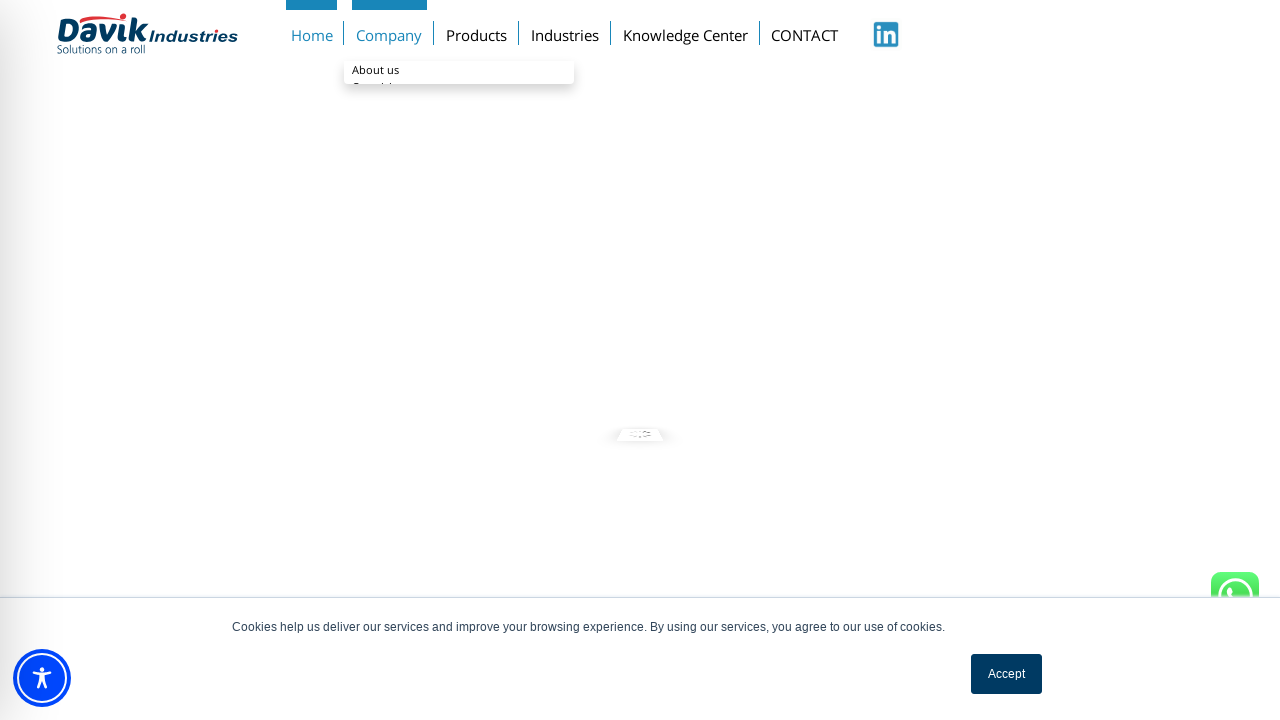

Verified 'About us' dropdown item is visible
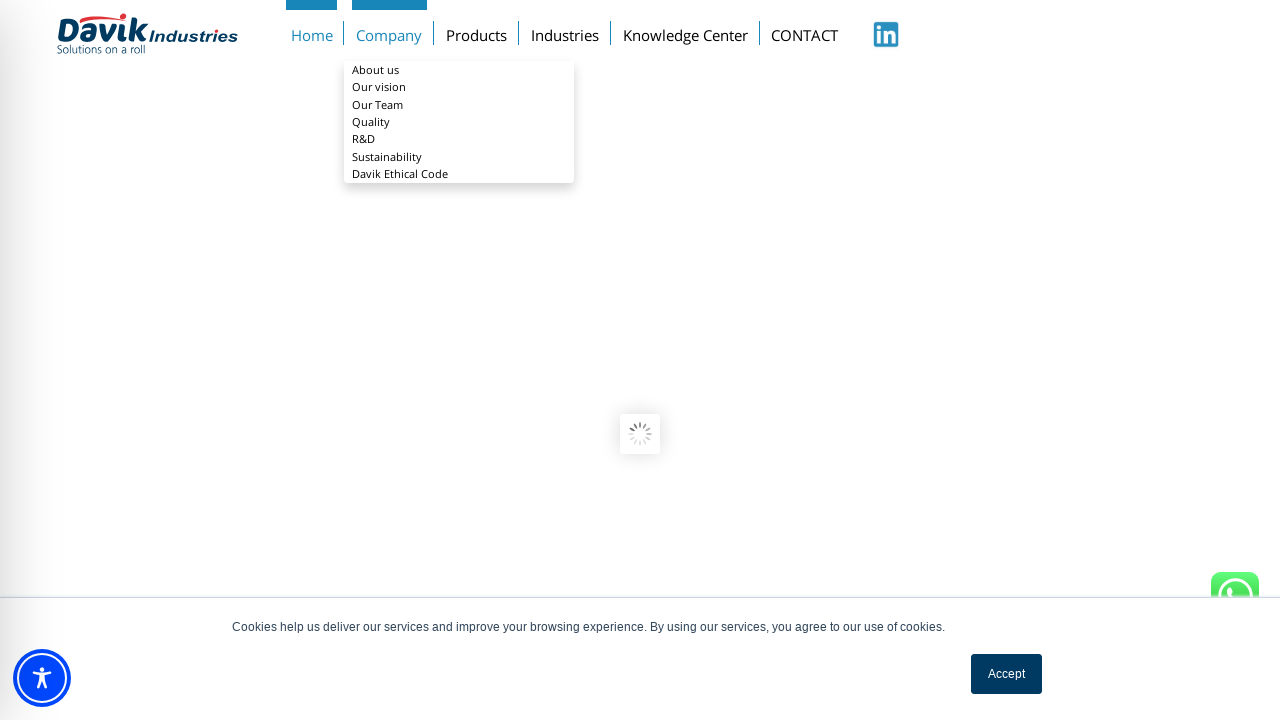

Verified 'Quality' dropdown item is visible
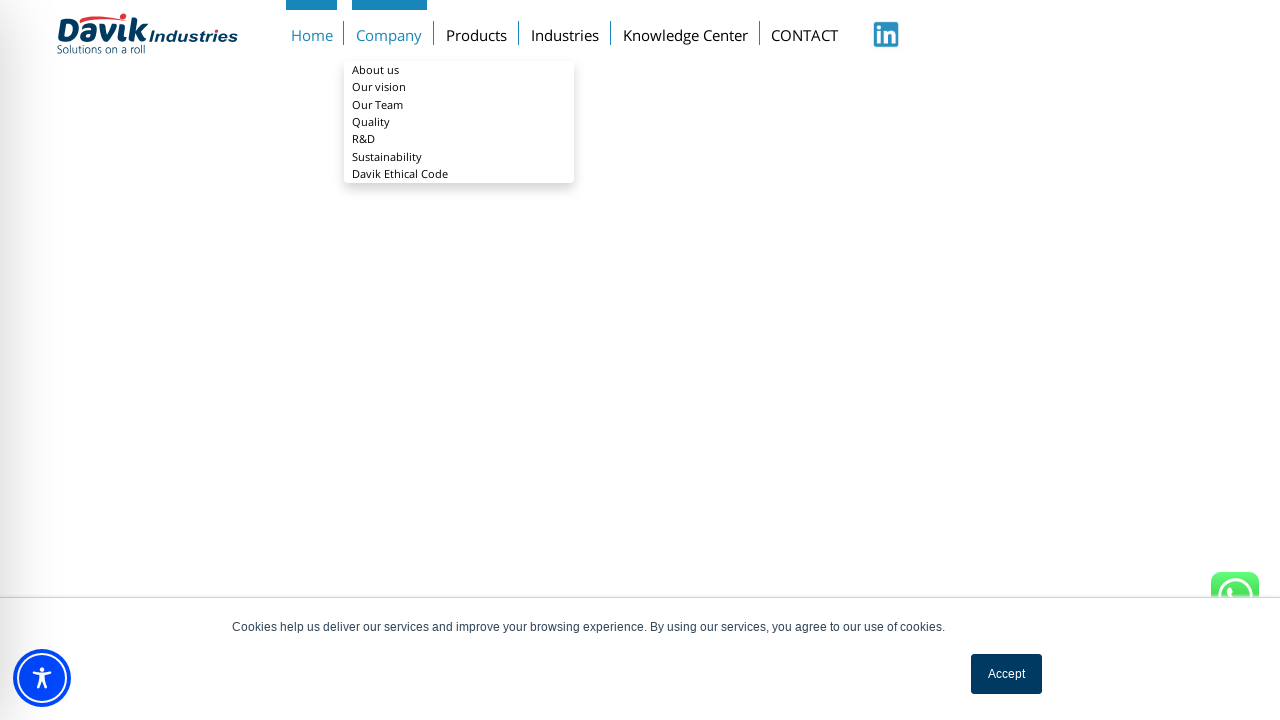

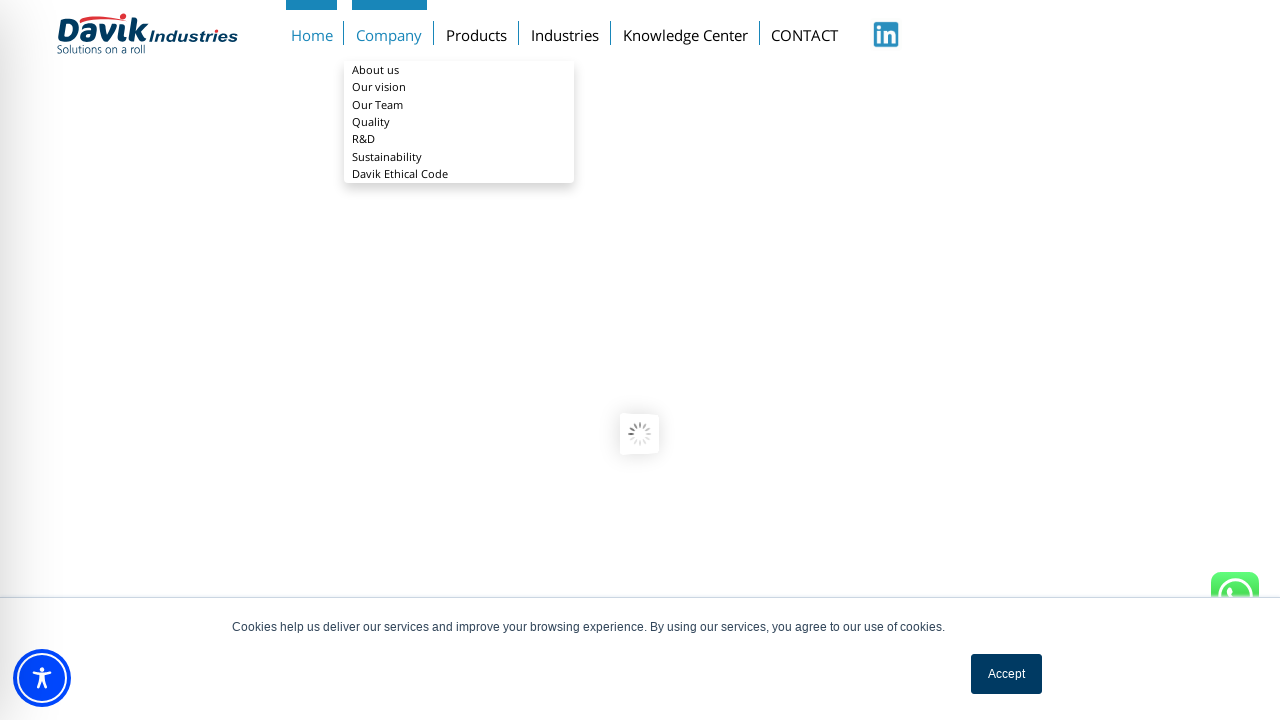